Tests login form validation with various input combinations including empty fields, missing password, missing username, and successful login

Starting URL: https://demo.applitools.com/hackathonV2.html

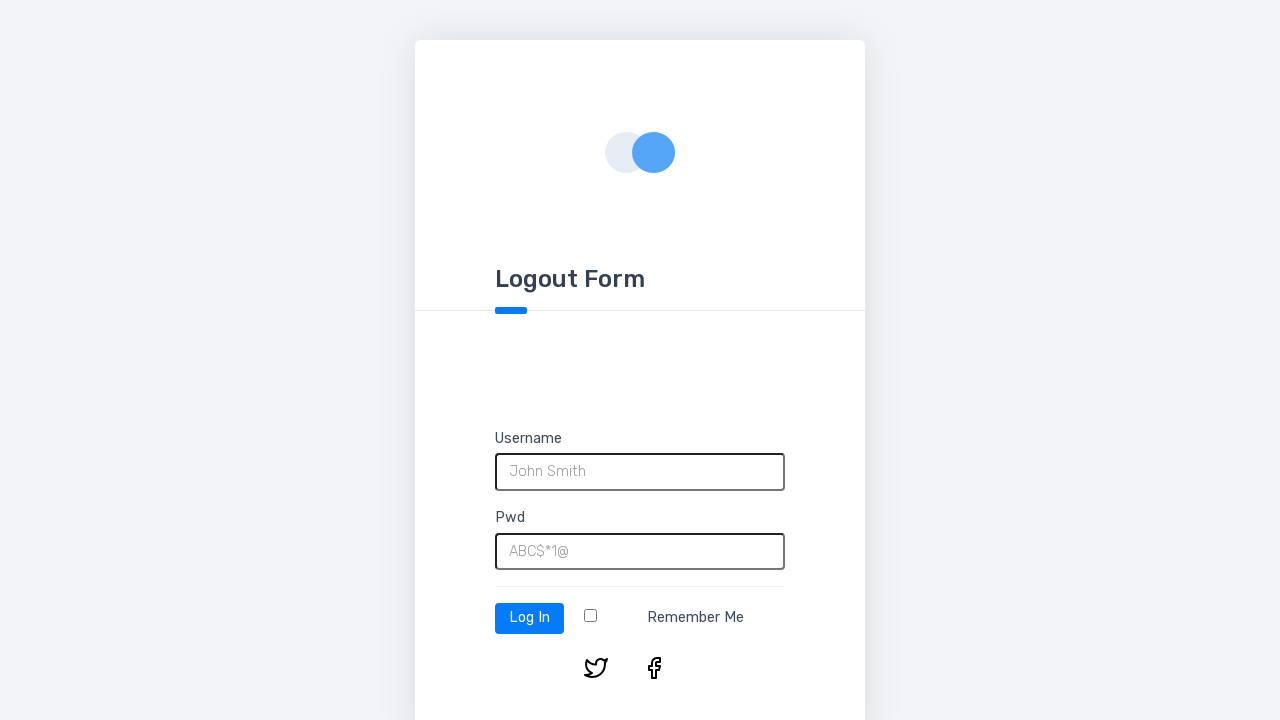

Clicked login button with empty username and password fields at (530, 618) on #log-in
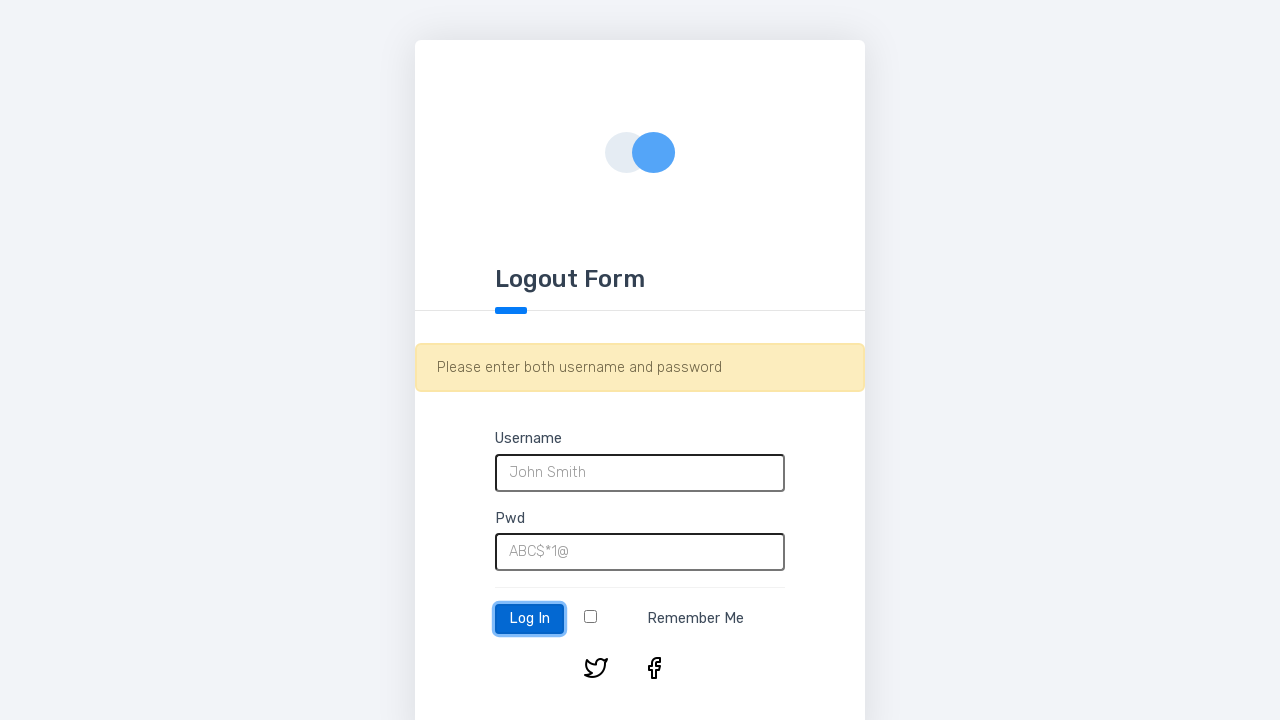

Error message appeared for missing credentials
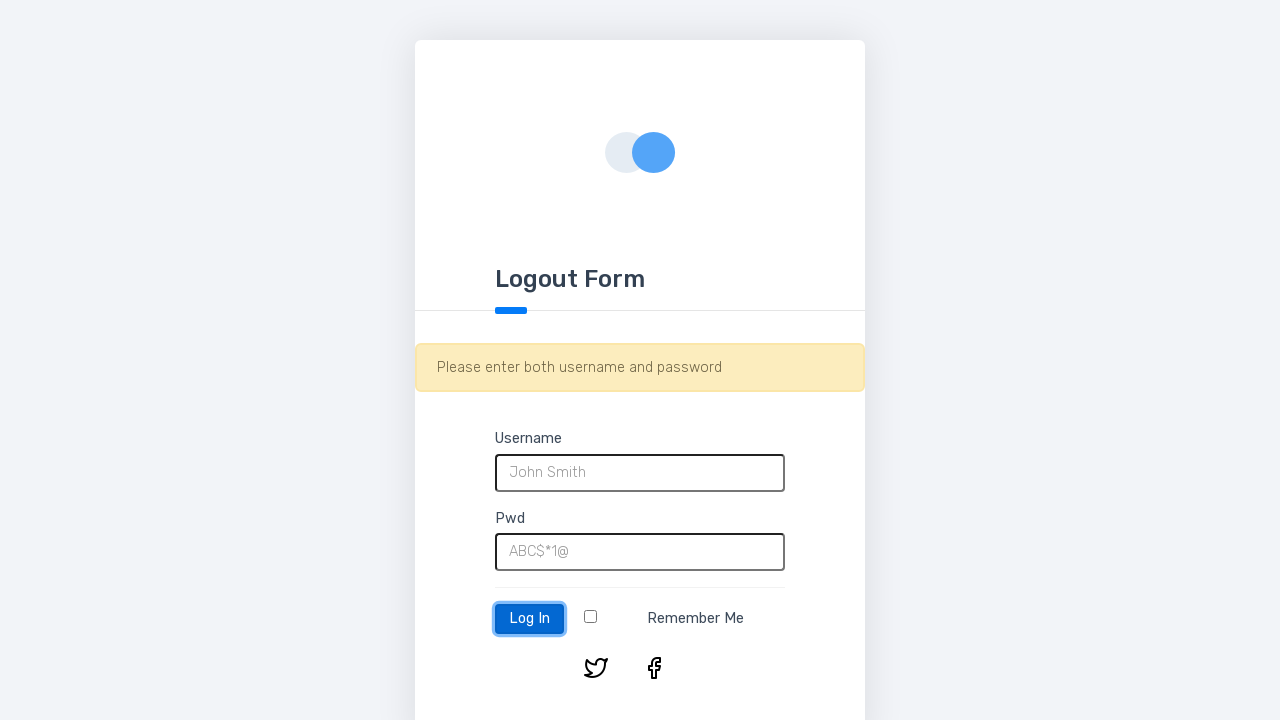

Entered 'tester' in username field on #username
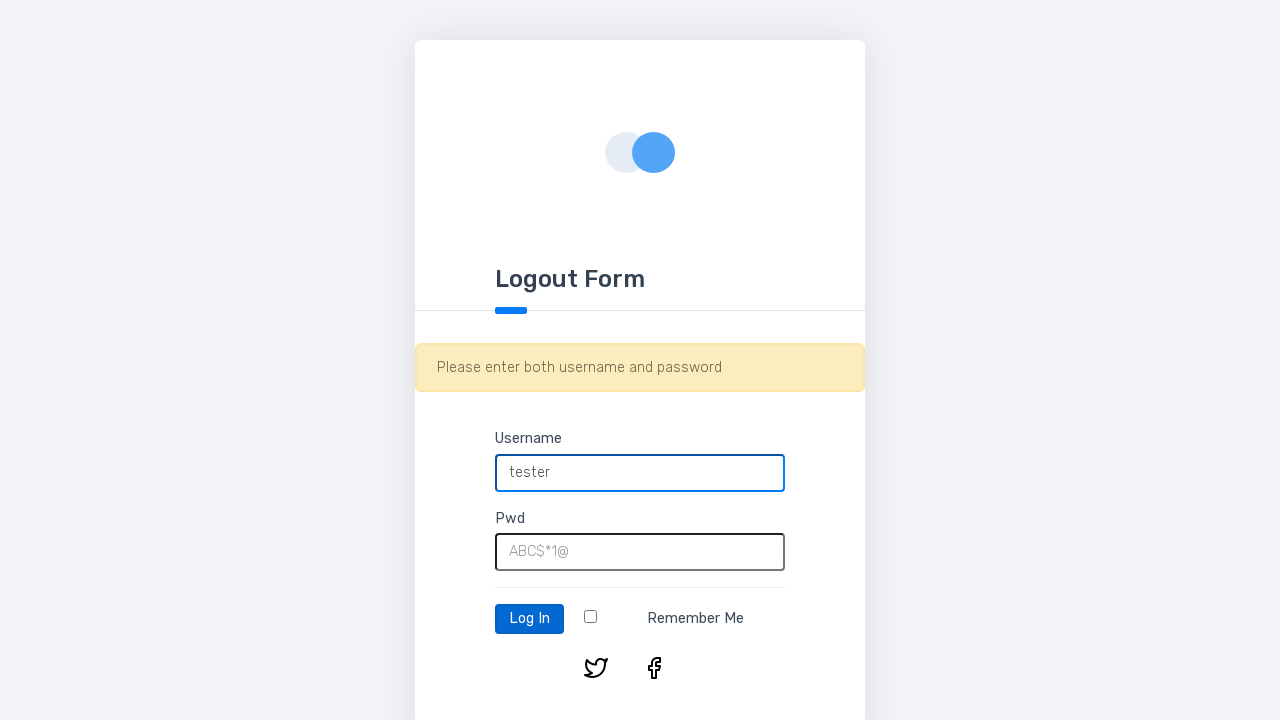

Clicked login button with username only (no password) at (530, 619) on #log-in
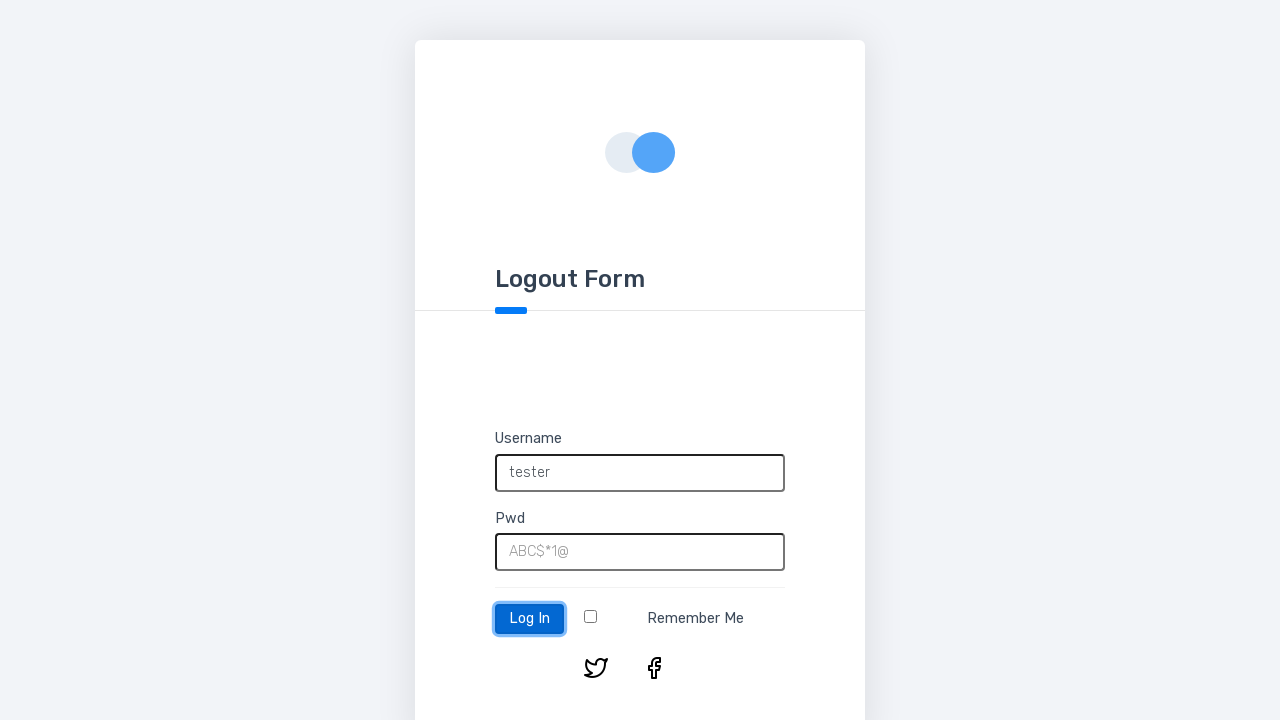

Error message appeared for missing password
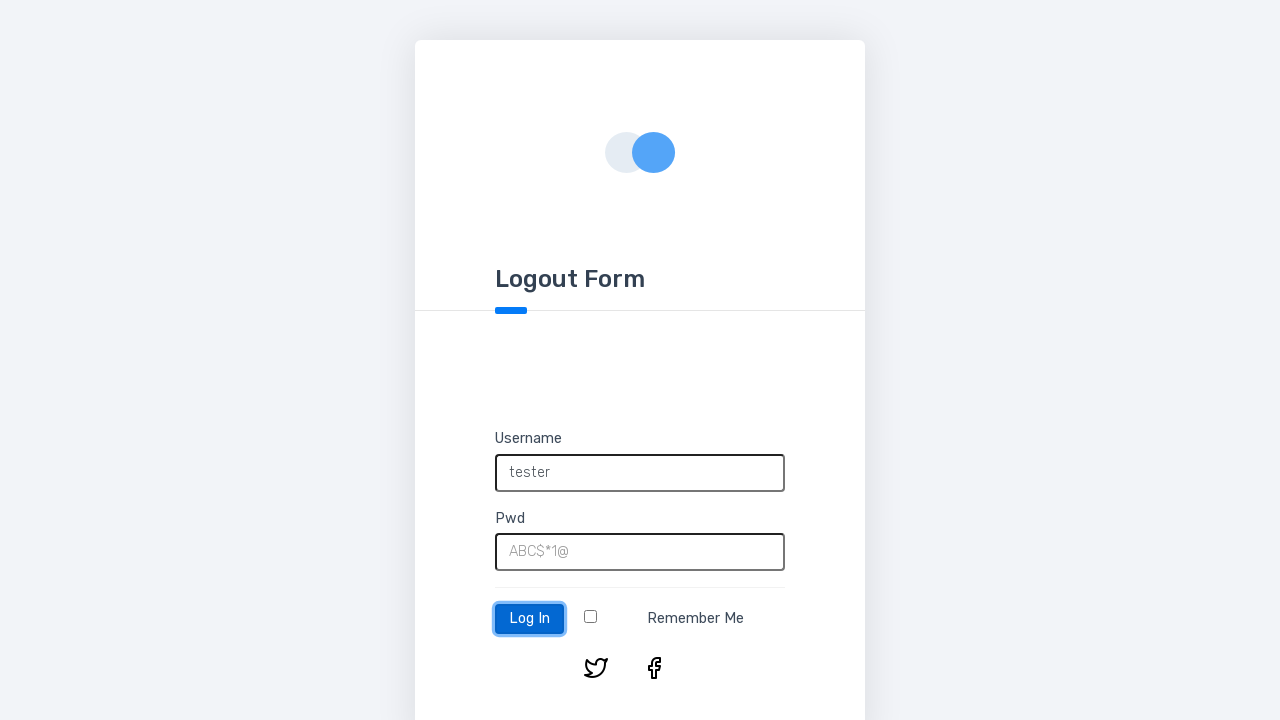

Cleared username field on #username
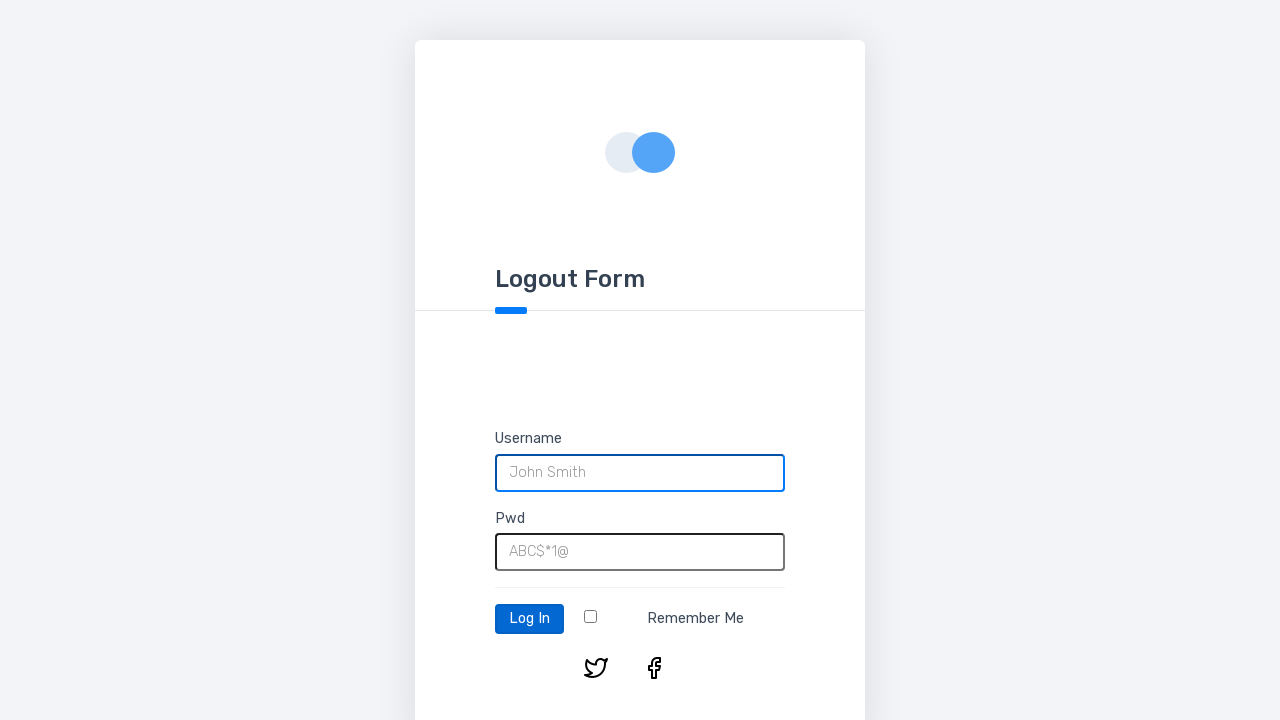

Entered 'test123' in password field on #password
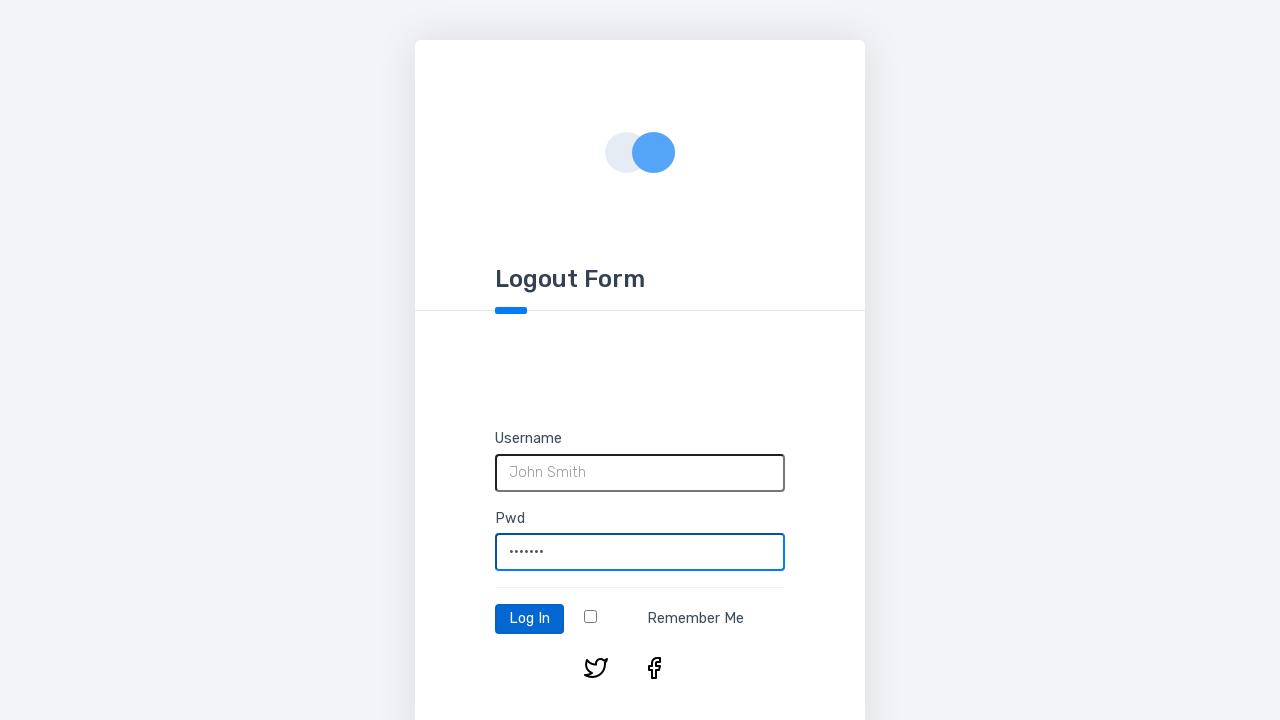

Clicked login button with password only (no username) at (530, 619) on #log-in
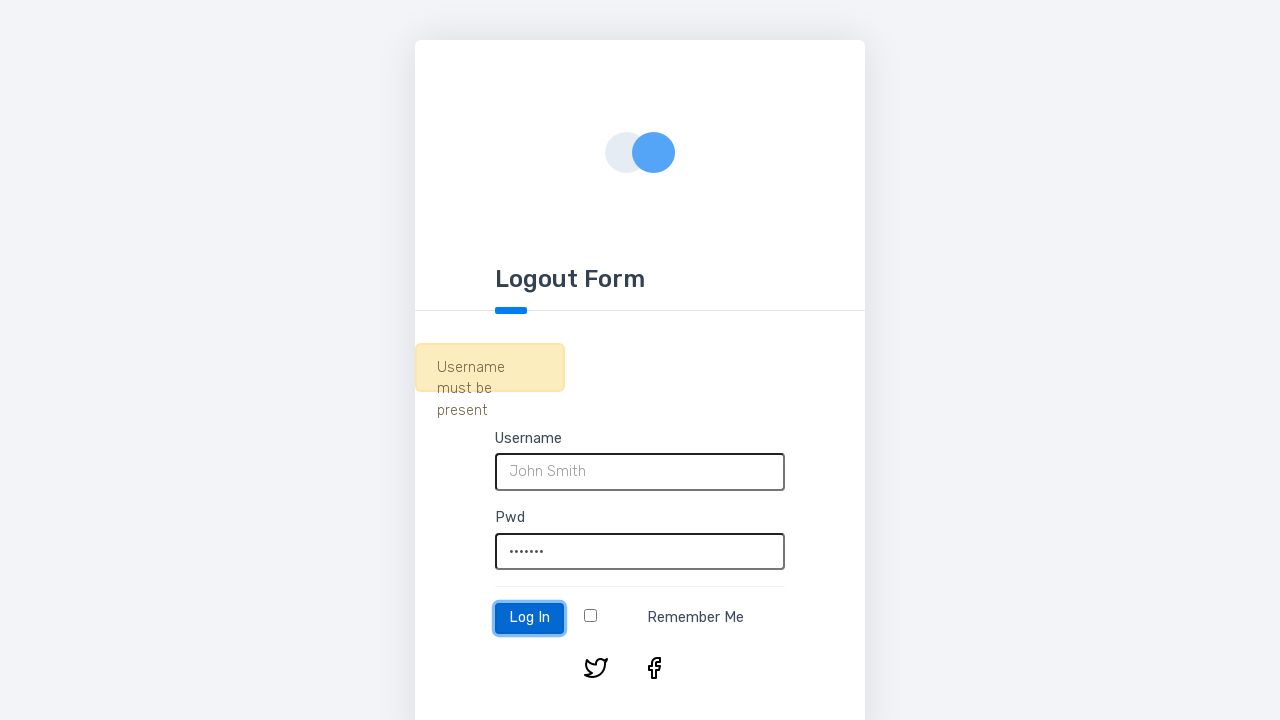

Error message appeared for missing username
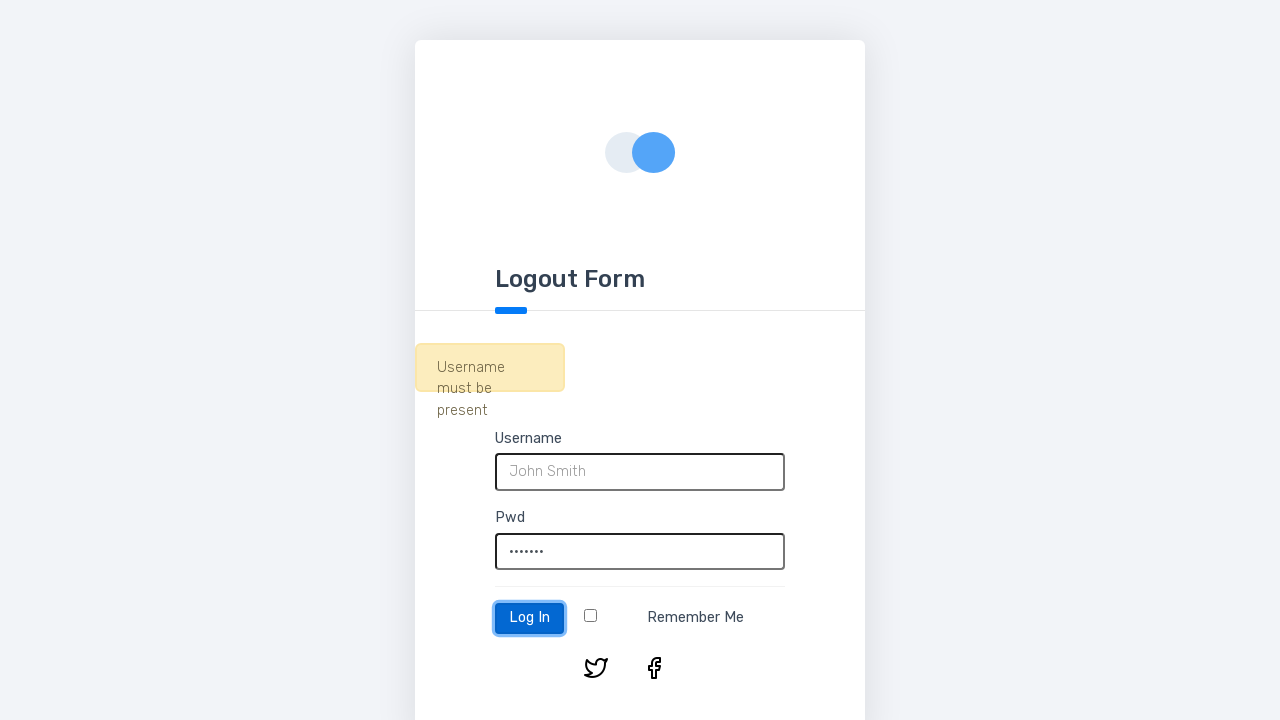

Cleared password field on #password
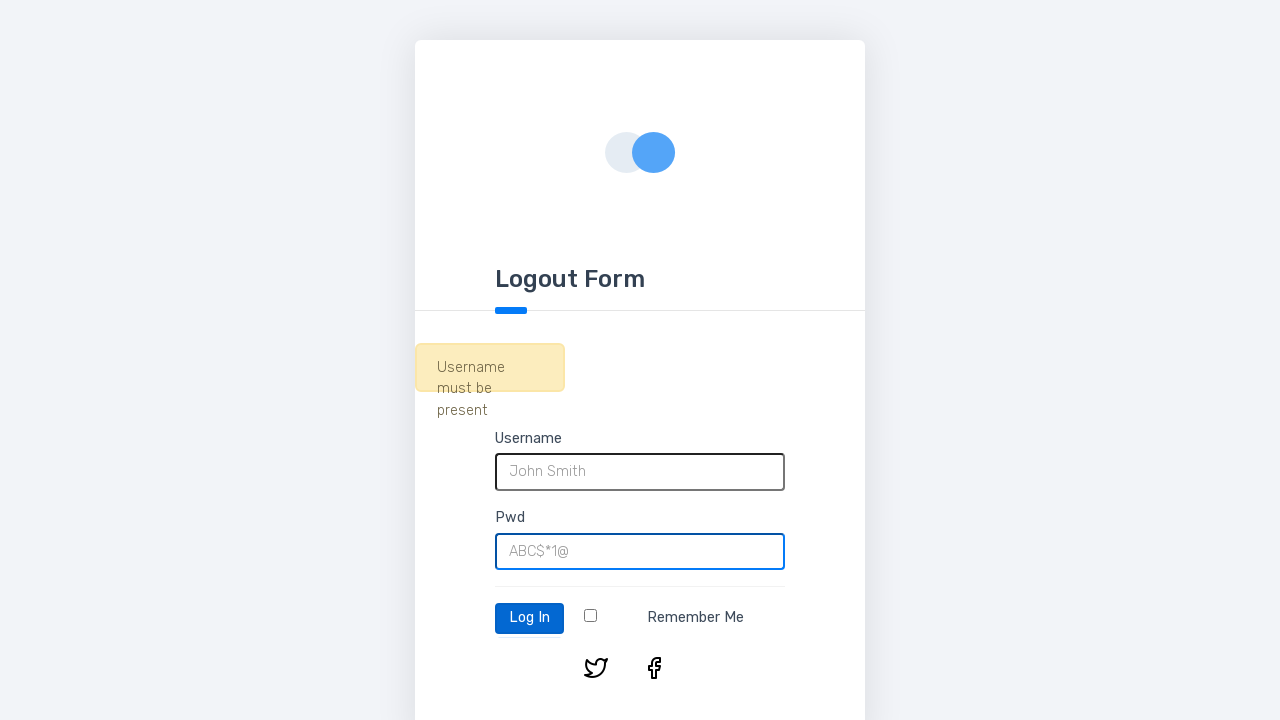

Entered 'testing' in username field on #username
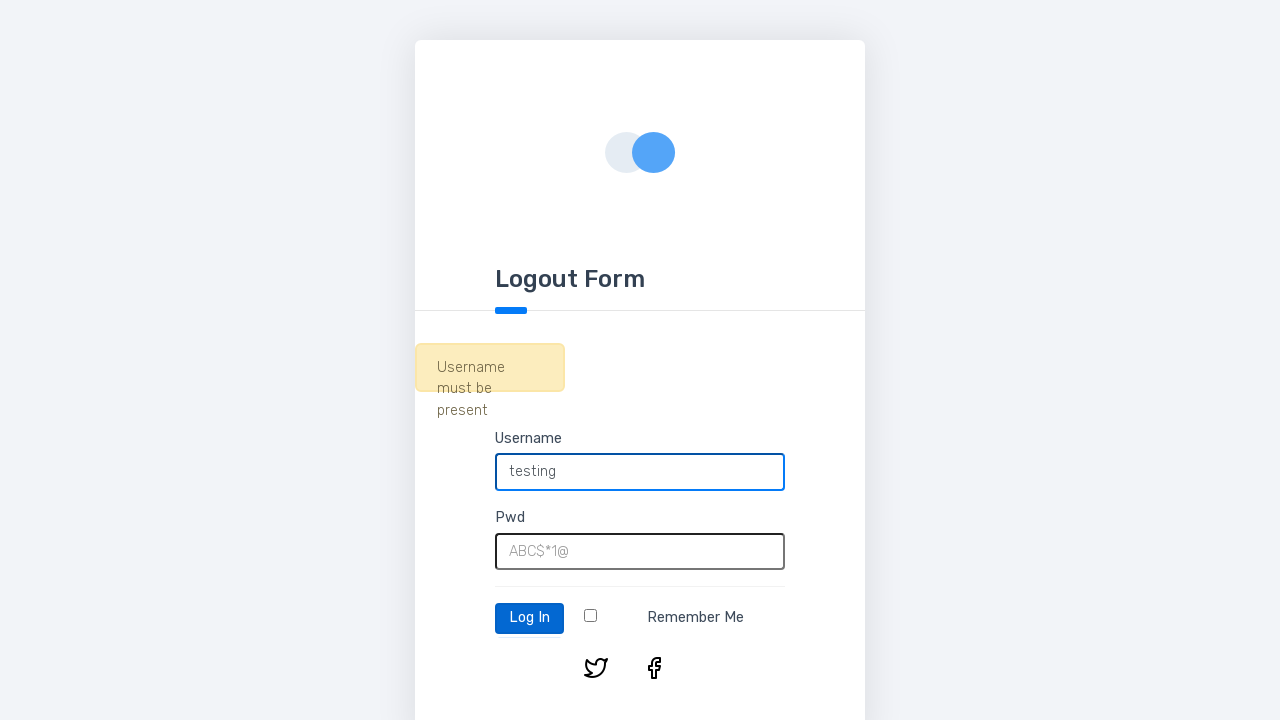

Entered 'test1234' in password field on #password
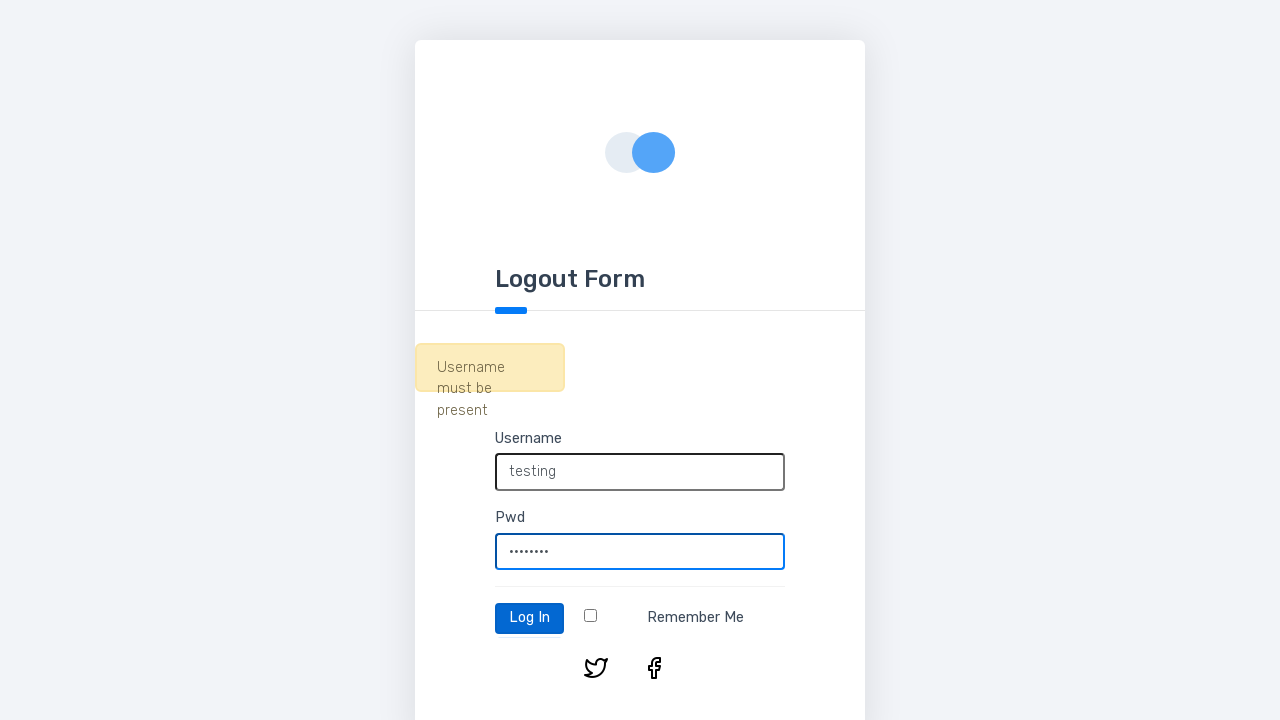

Clicked login button with valid credentials (testing/test1234) at (530, 618) on #log-in
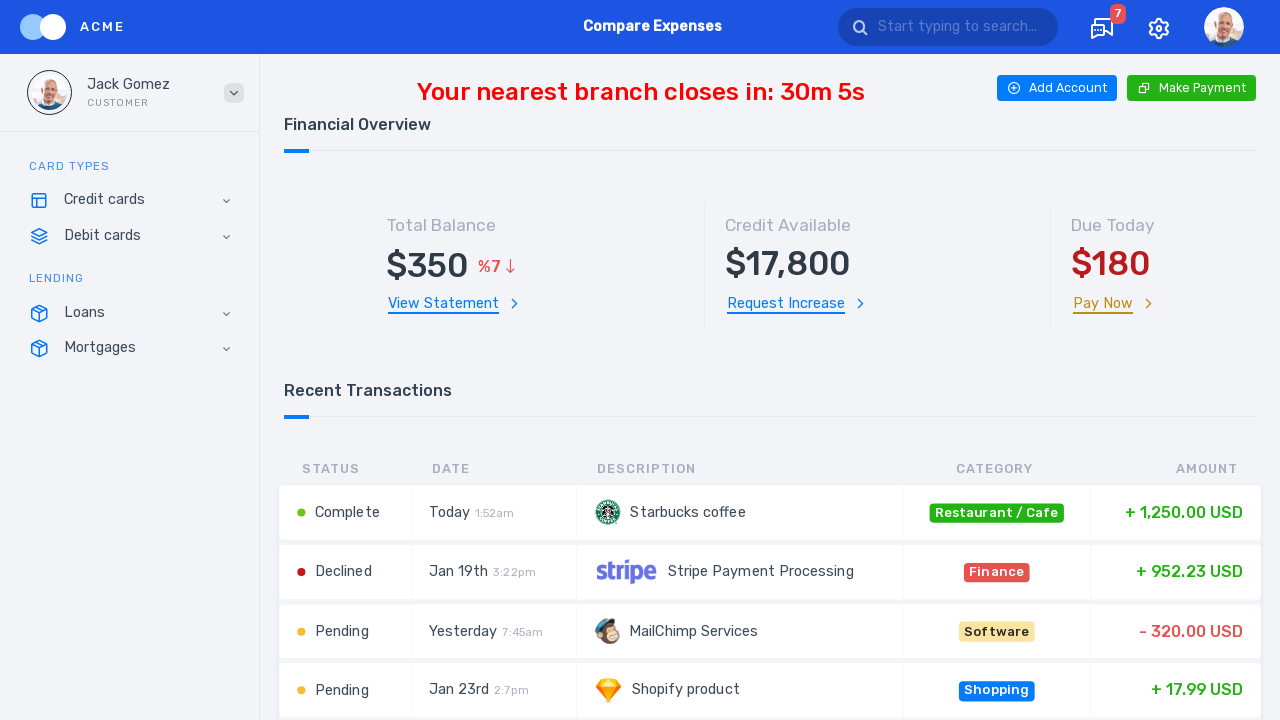

Successfully logged in and navigated to Financial Overview page
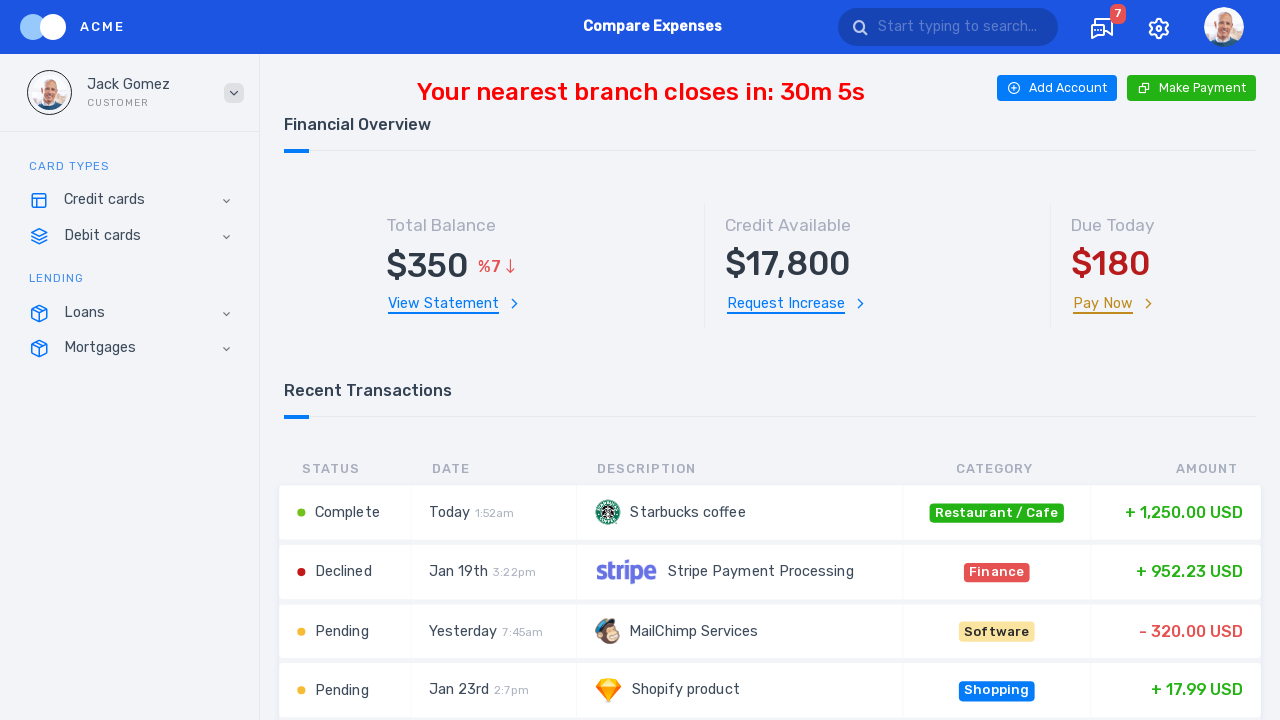

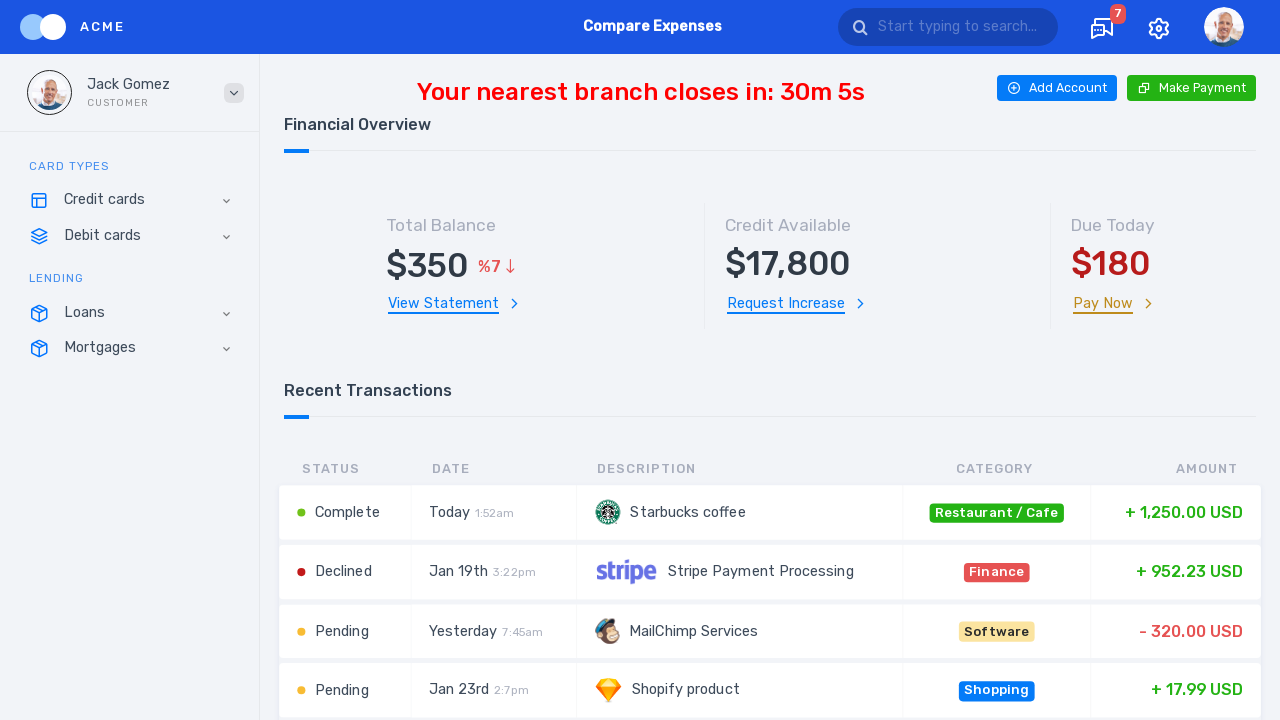